Tests working with multiple browser windows using a more resilient approach by storing window references before and after clicking the link, then switching between windows and verifying page titles.

Starting URL: https://the-internet.herokuapp.com/windows

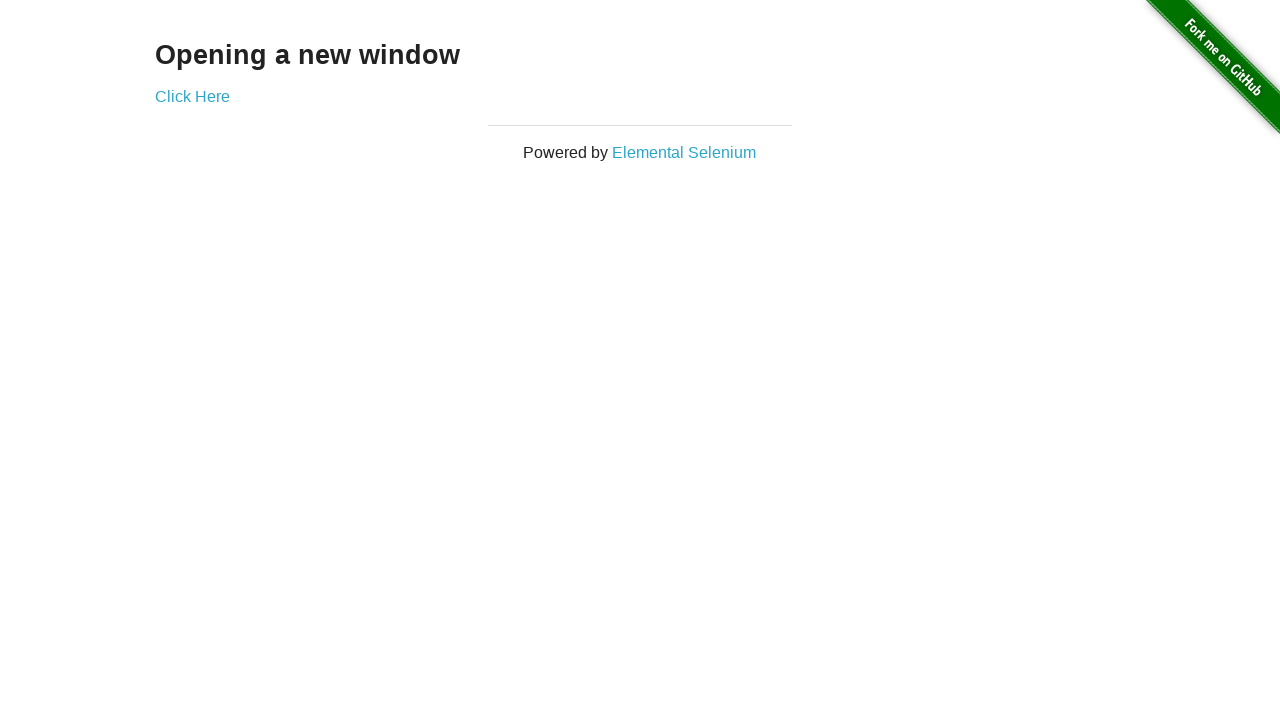

Stored reference to the first page
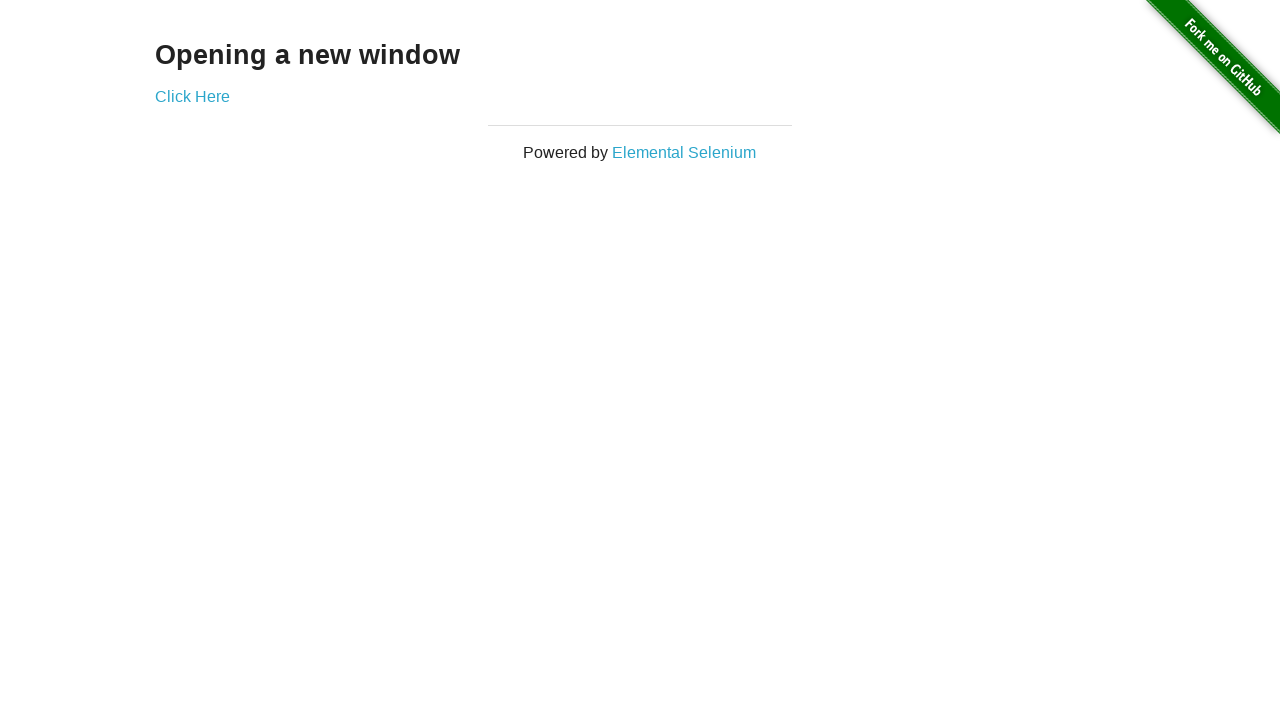

Clicked link to open new window at (192, 96) on .example a
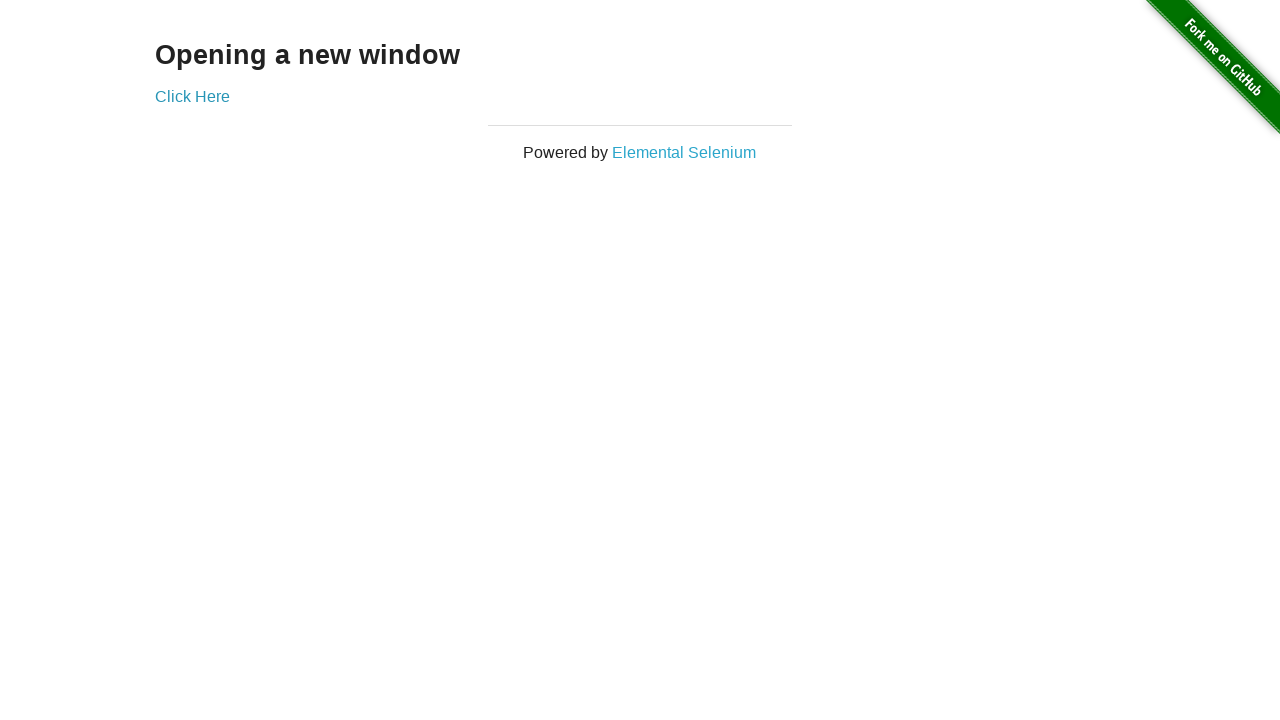

Captured reference to the new page
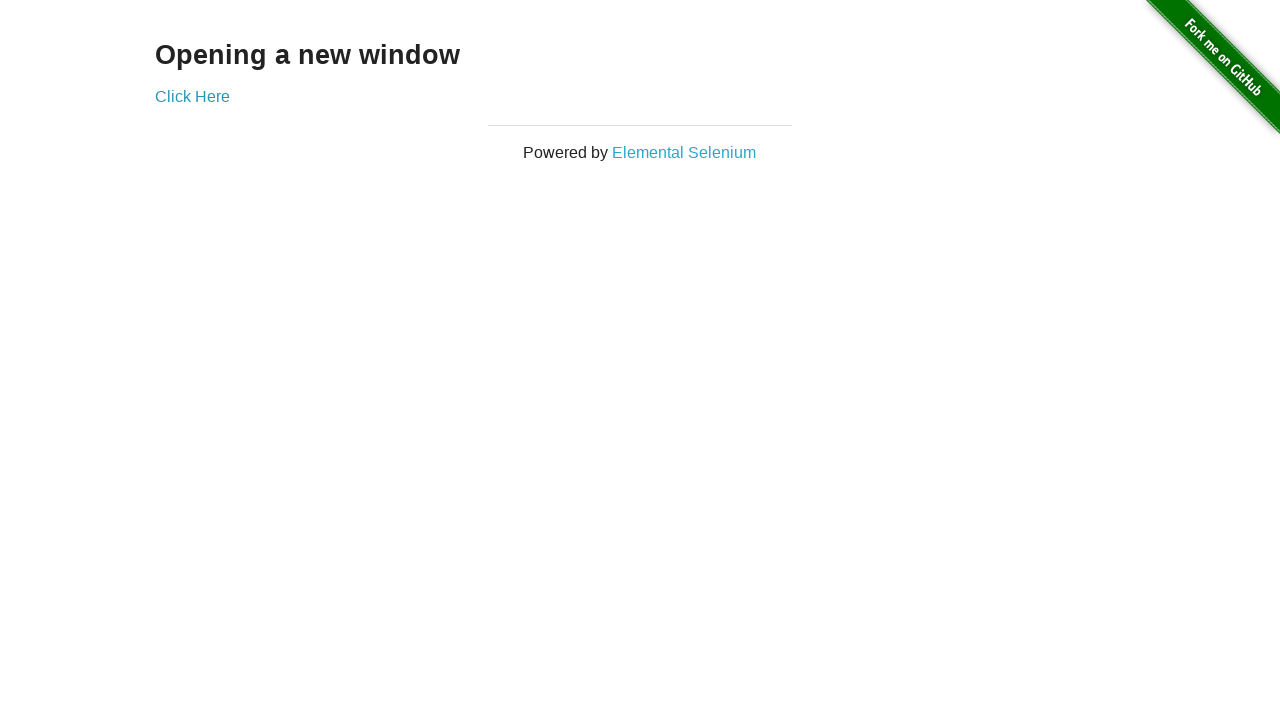

Verified first window title is 'The Internet'
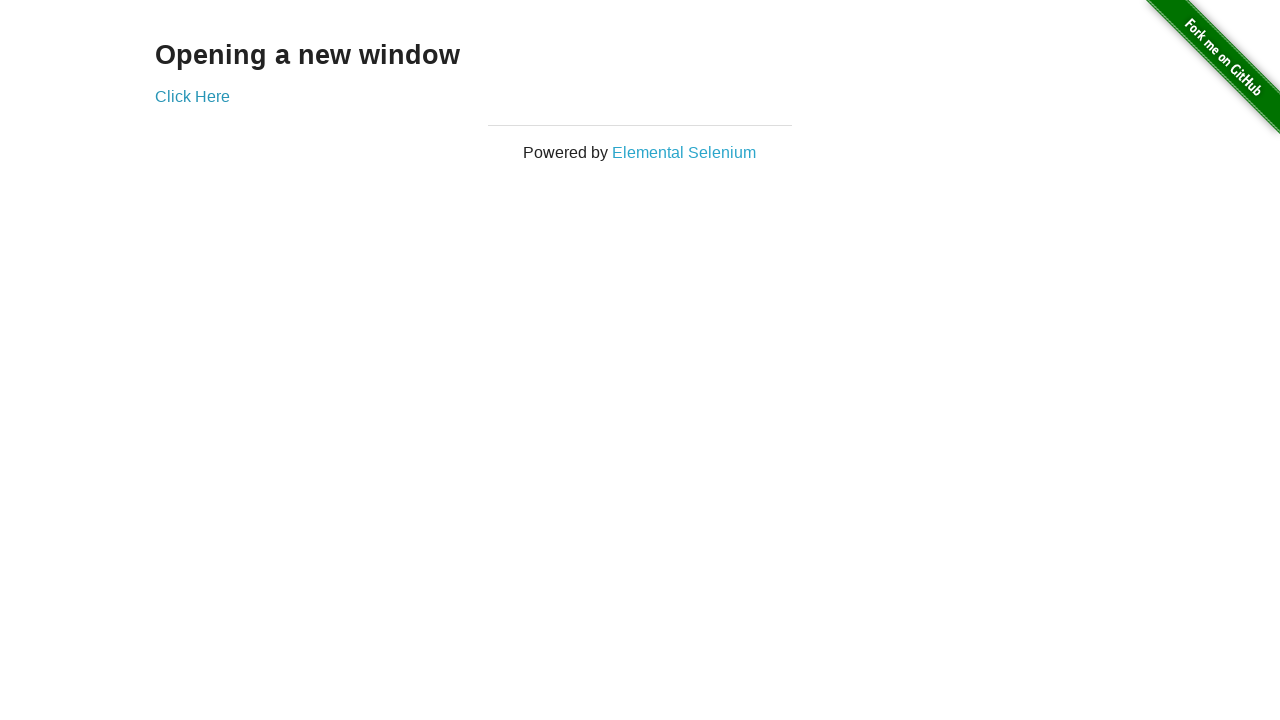

Waited for new page to load
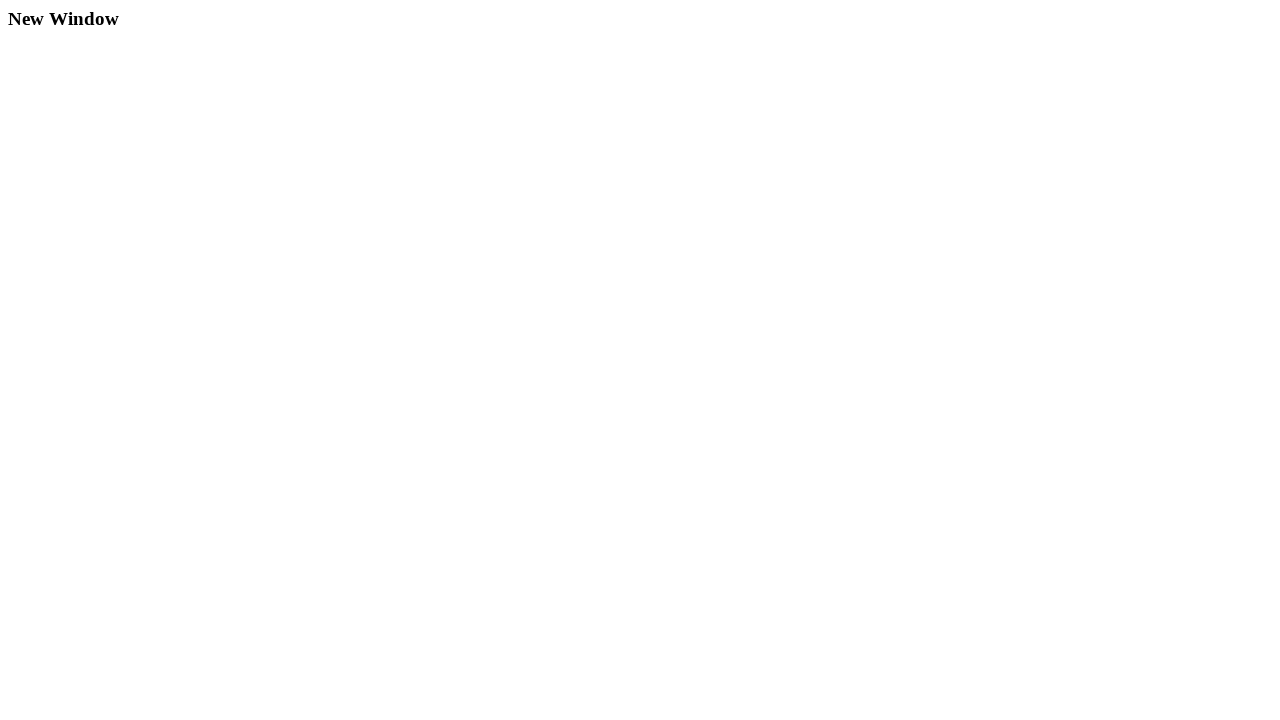

Verified new window title is 'New Window'
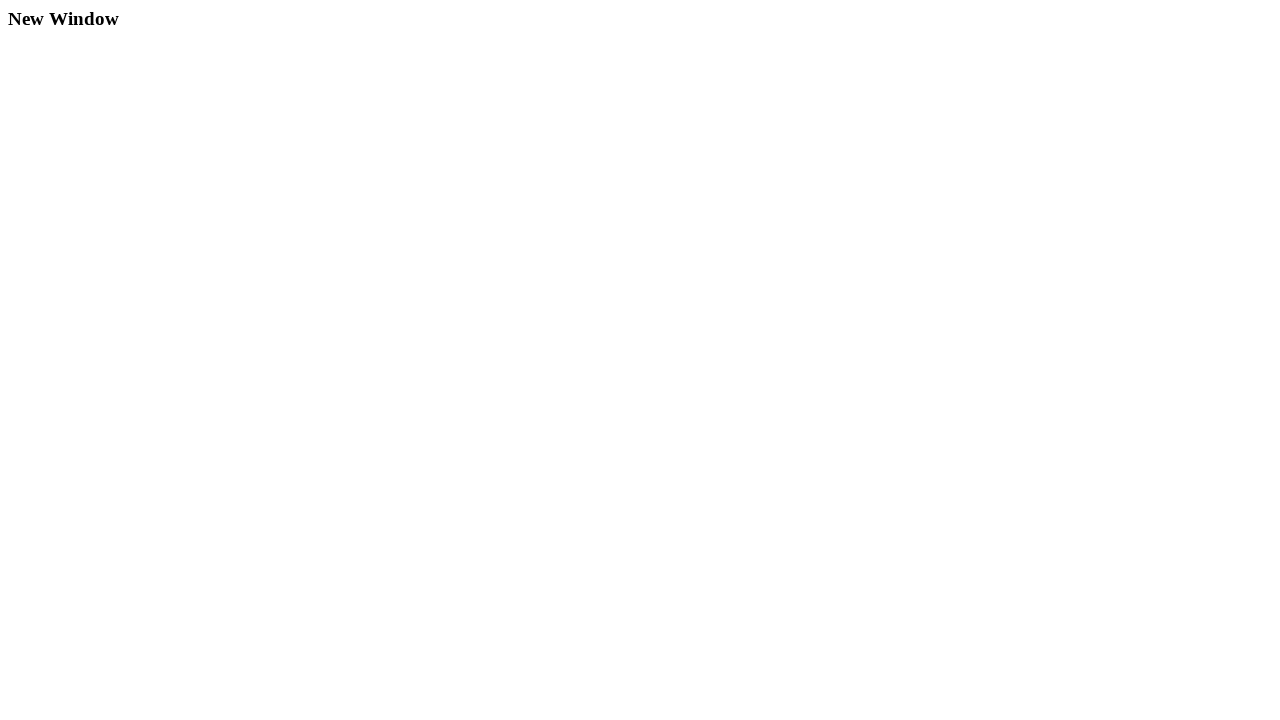

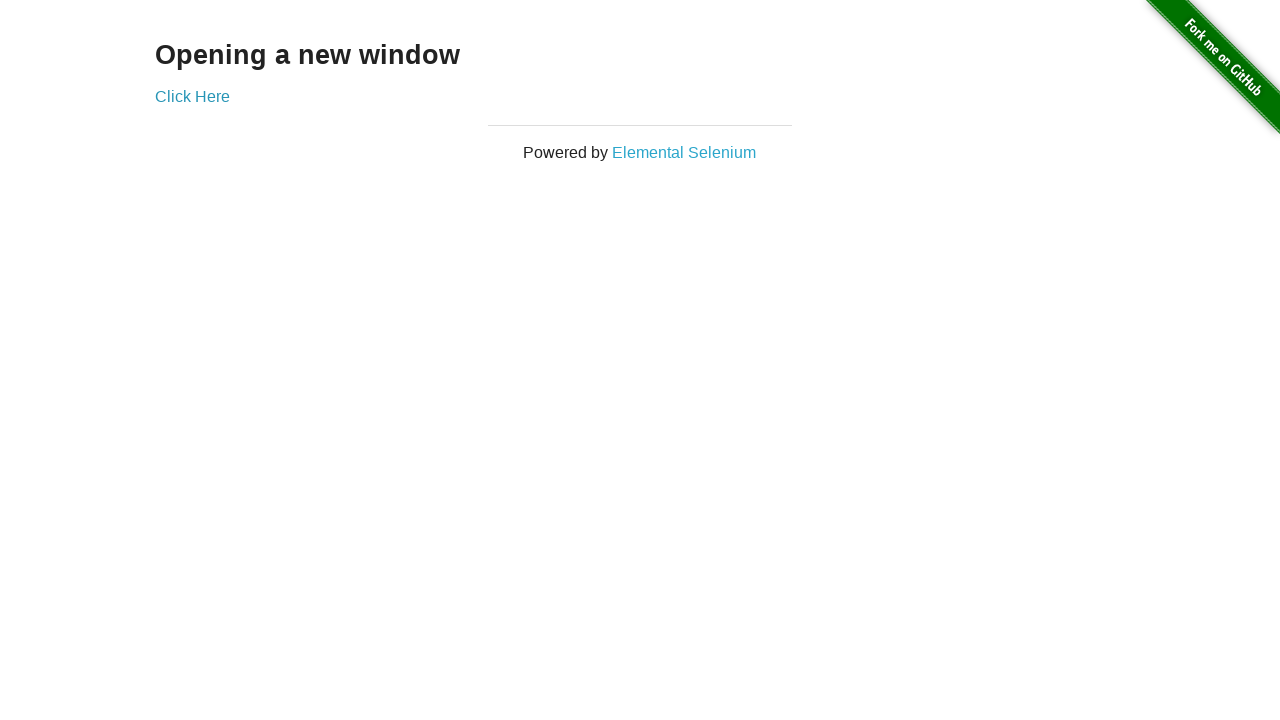